Tests navigation to the Contact Us page on the BTES website by clicking the Contact Us link and then scrolling down the page

Starting URL: https://www.btes.co.in/

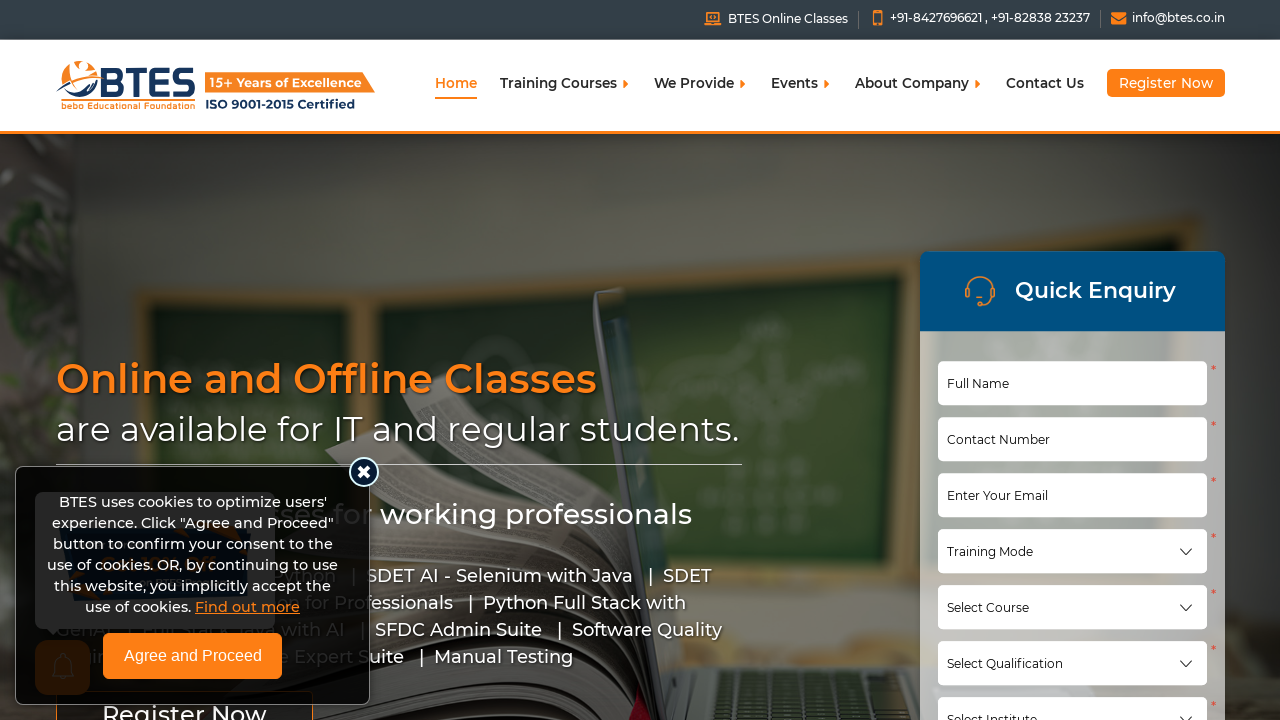

Clicked Contact Us link at (1044, 83) on xpath=//a[contains(text(),'Contact Us')]
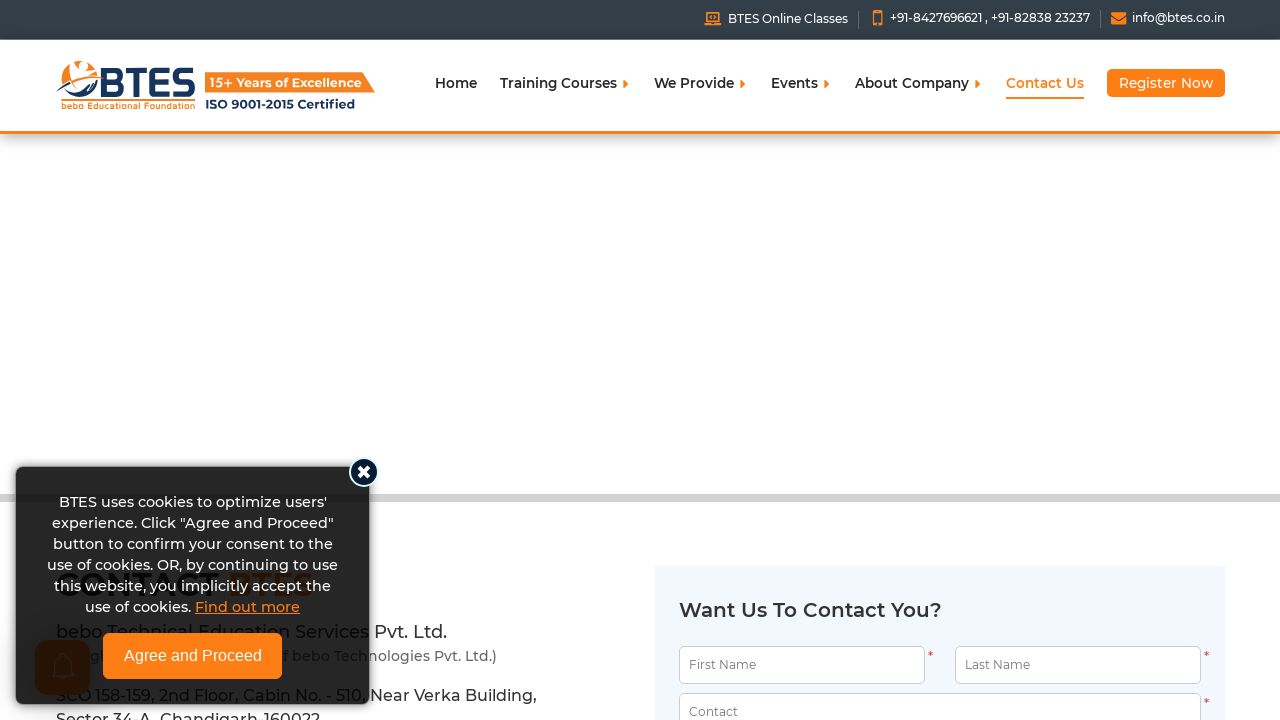

Contact Us page loaded
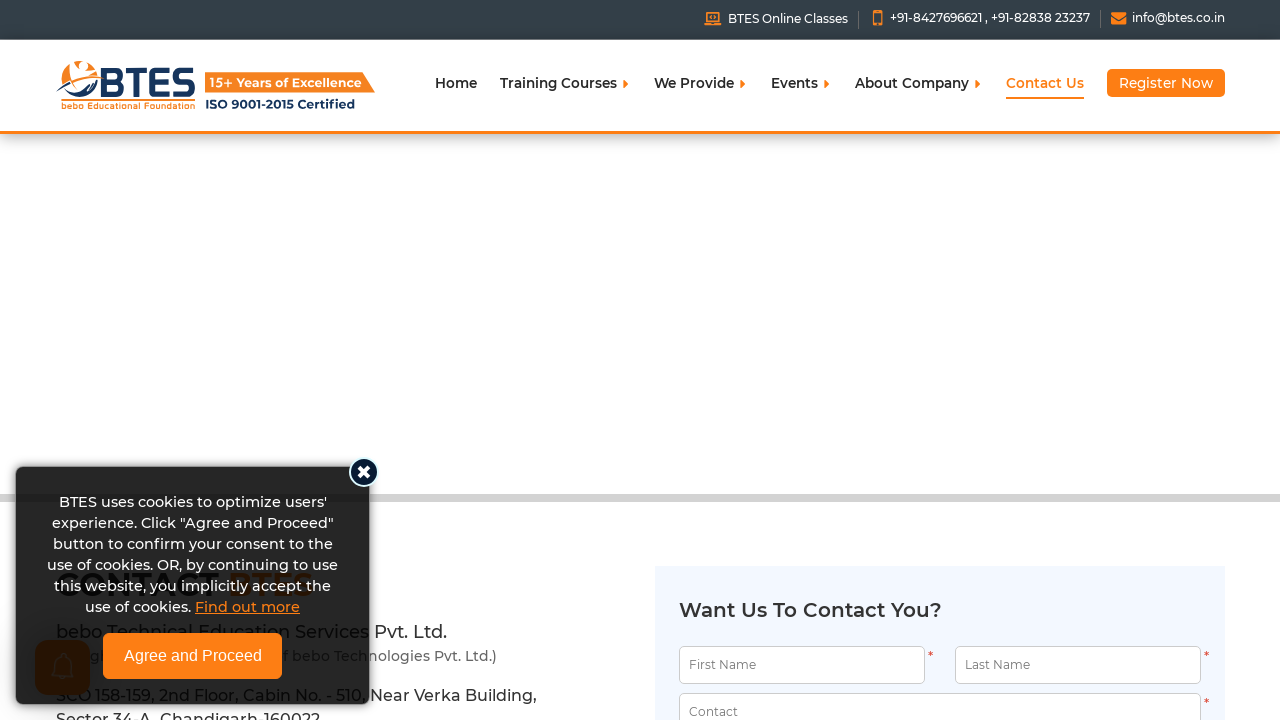

Scrolled down the Contact Us page by 400 pixels
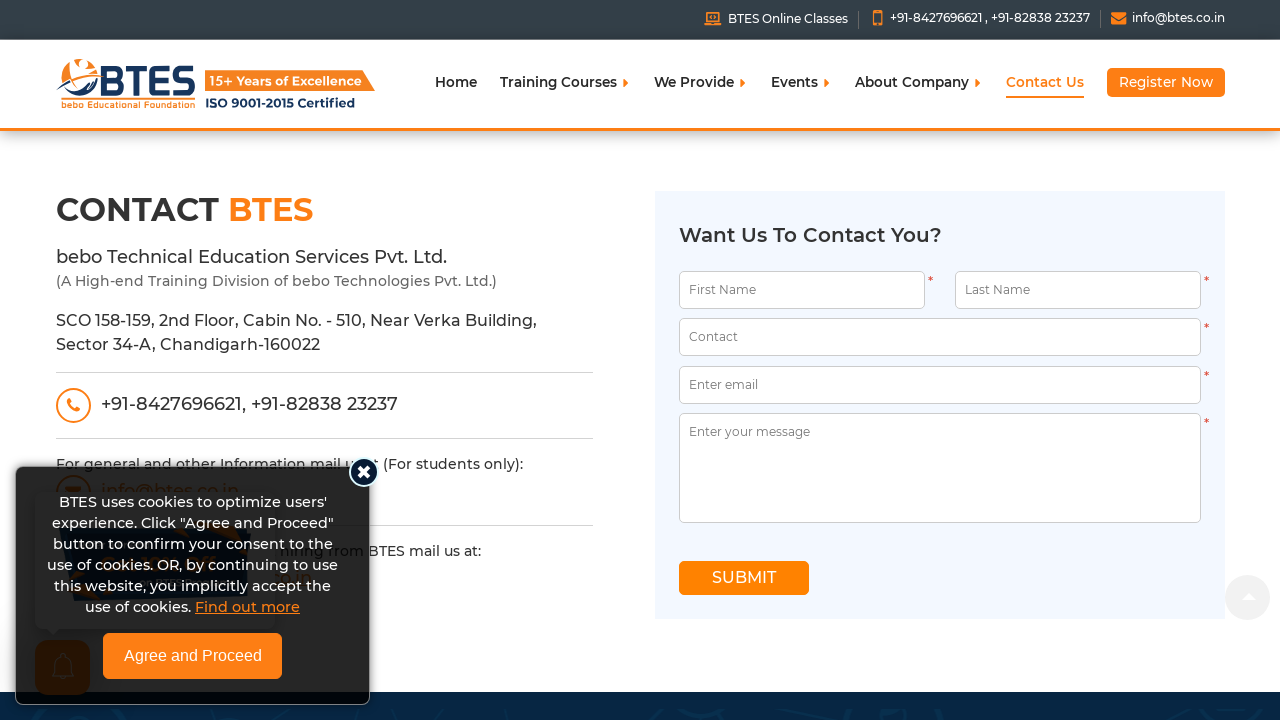

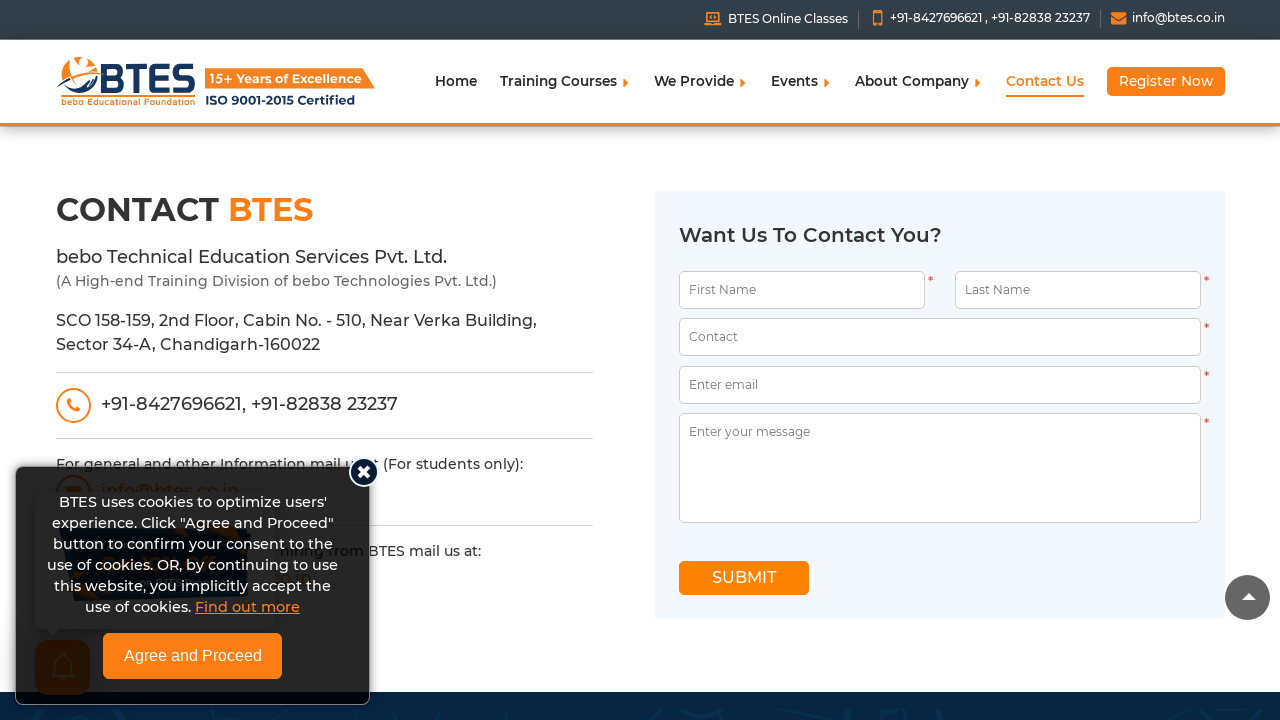